Tests that the page respects reduced motion preferences by emulating reduced motion media and checking animation styles

Starting URL: https://atlas-admin-insights.vercel.app/prism

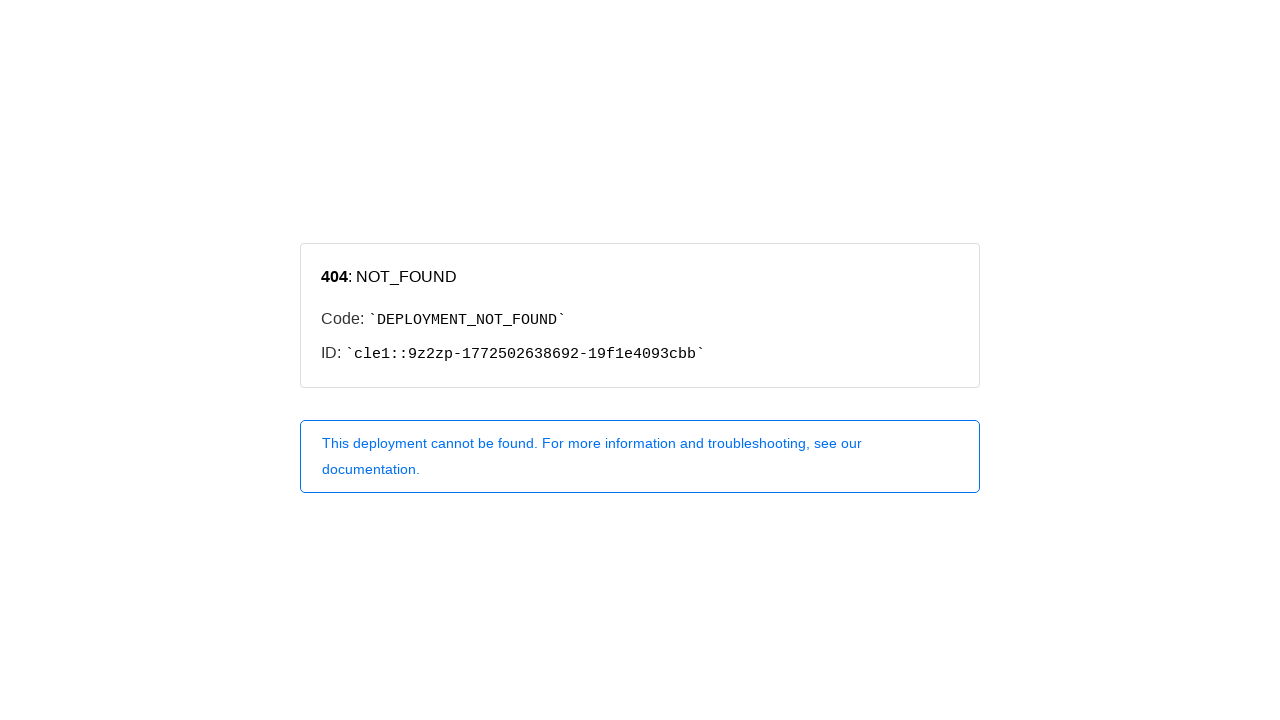

Emulated reduced motion media preference
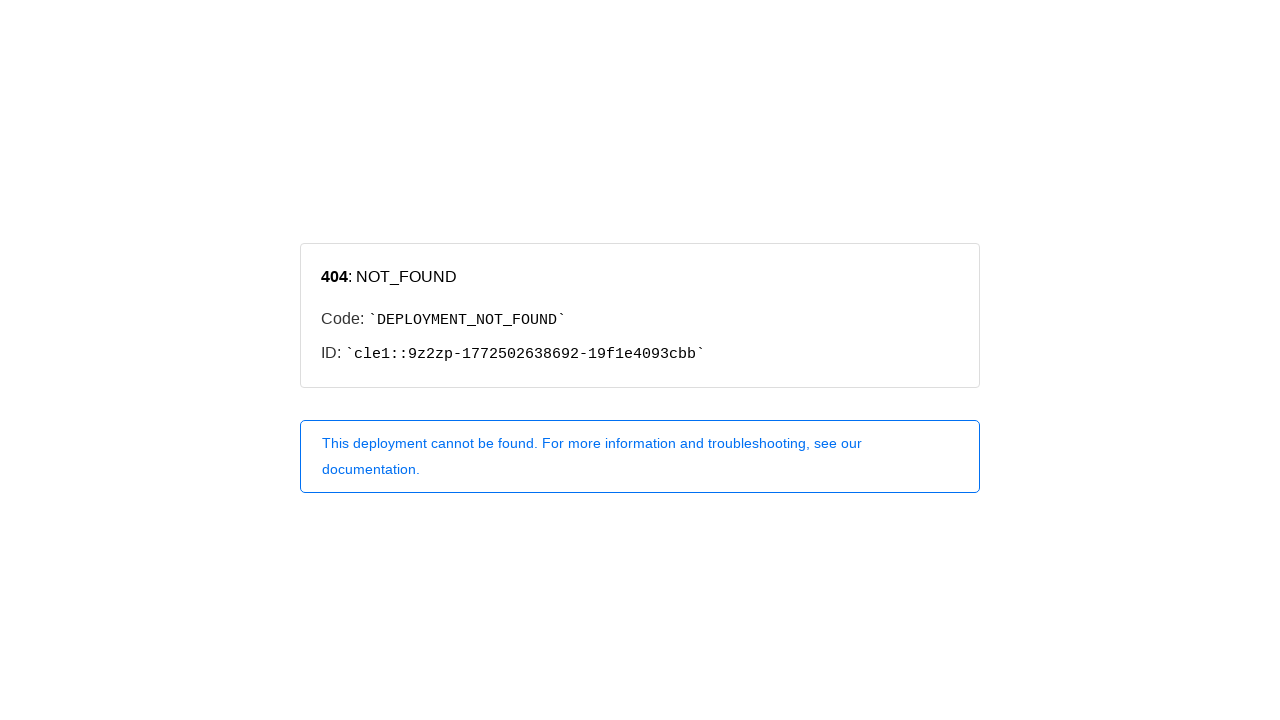

Navigated to atlas-admin-insights prism page with reduced motion enabled
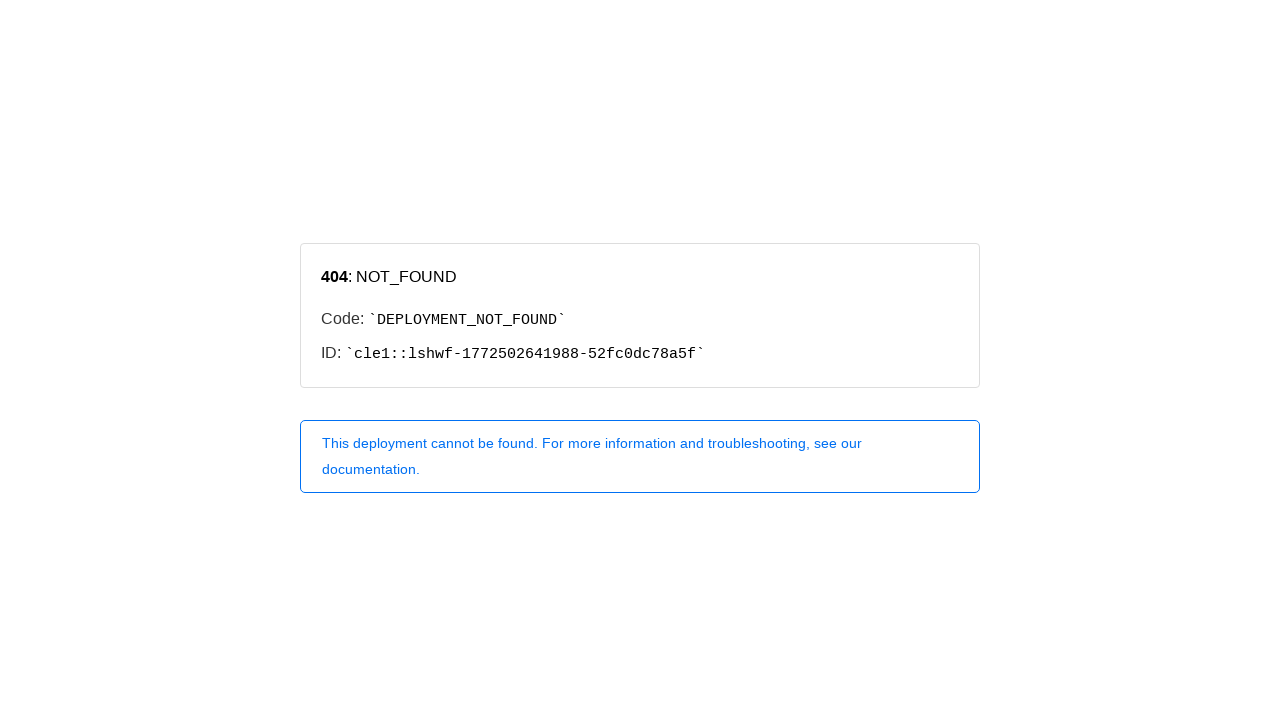

Located animated elements with transition or animation styles
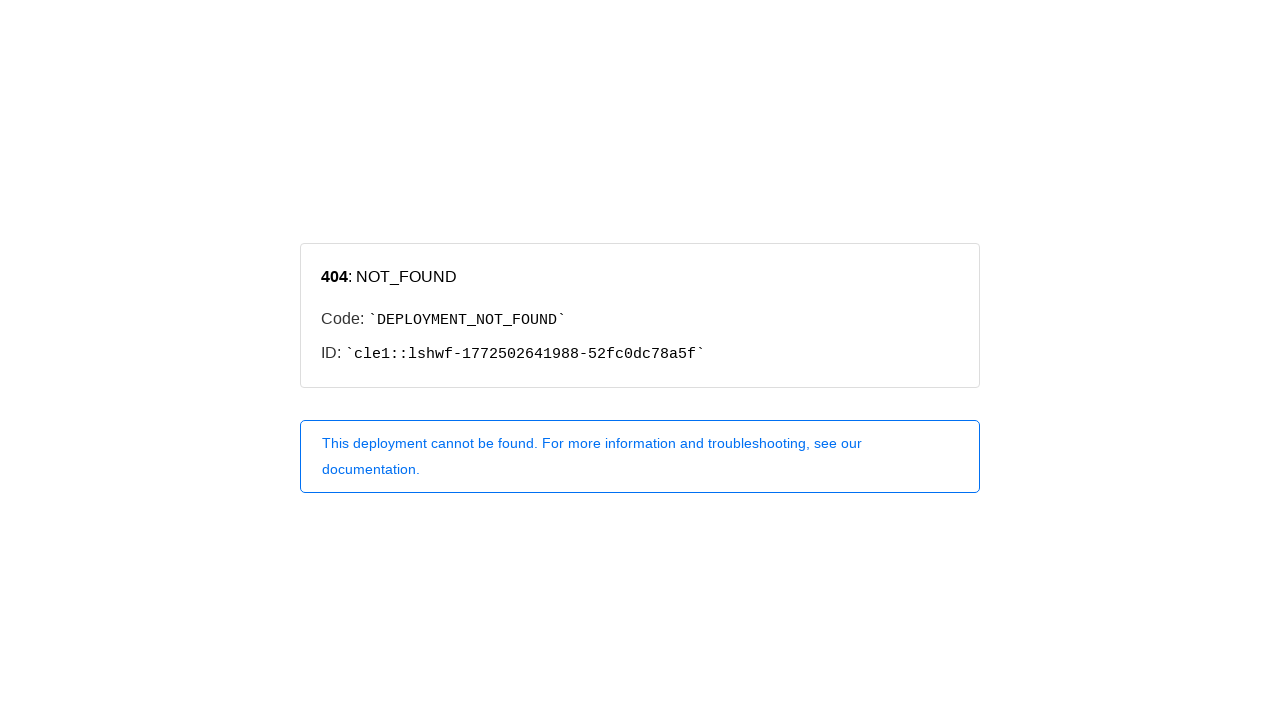

Found 0 animated elements on the page
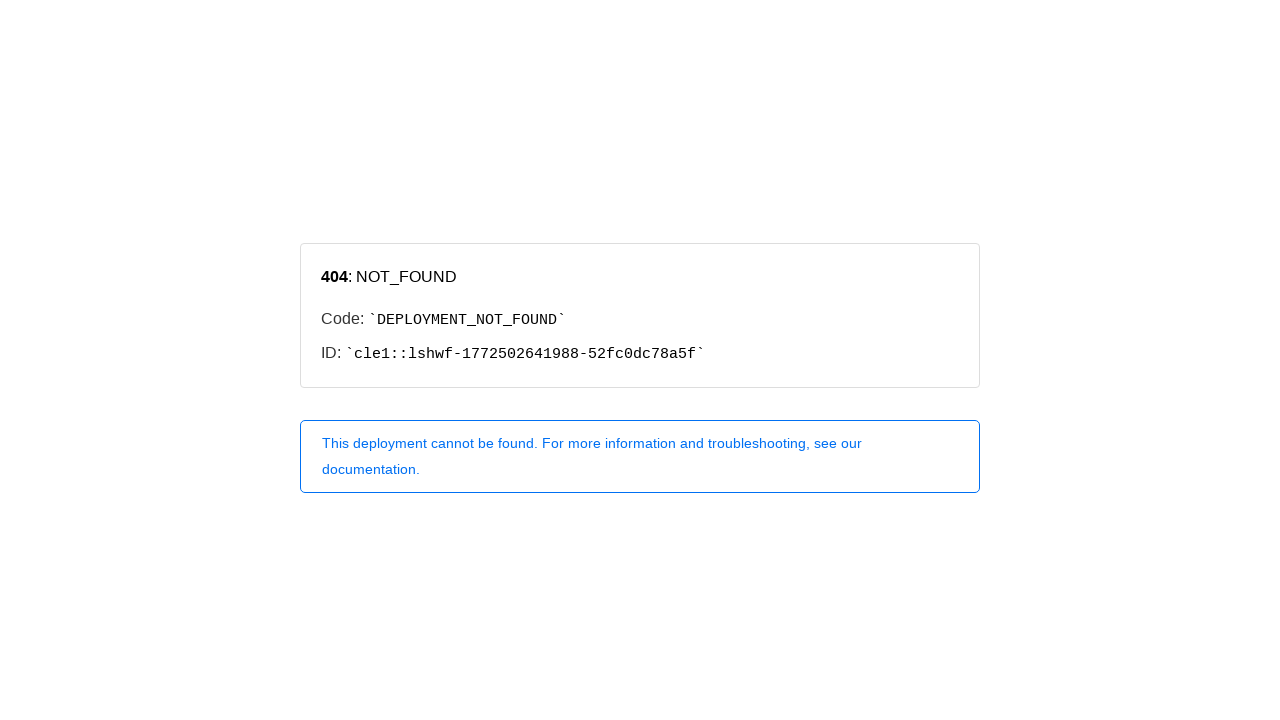

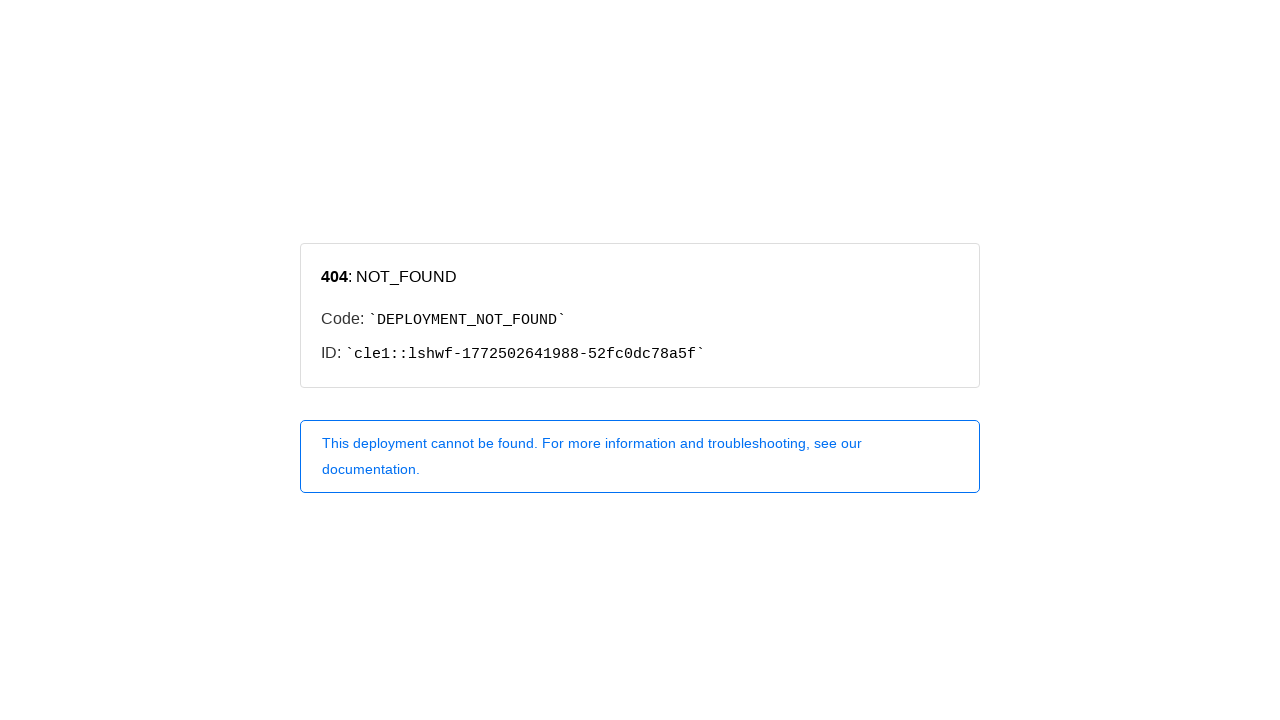